Tests that entered text is trimmed when editing a todo

Starting URL: https://demo.playwright.dev/todomvc

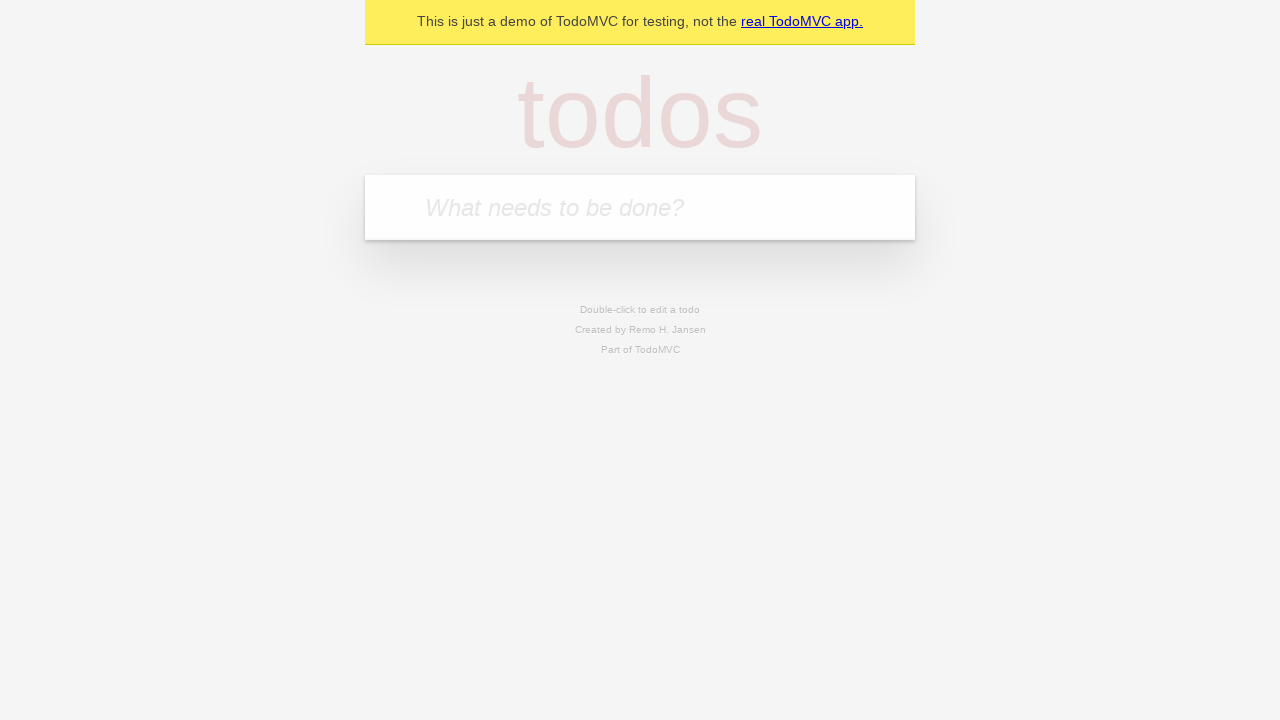

Filled new todo input with 'buy some cheese' on .new-todo
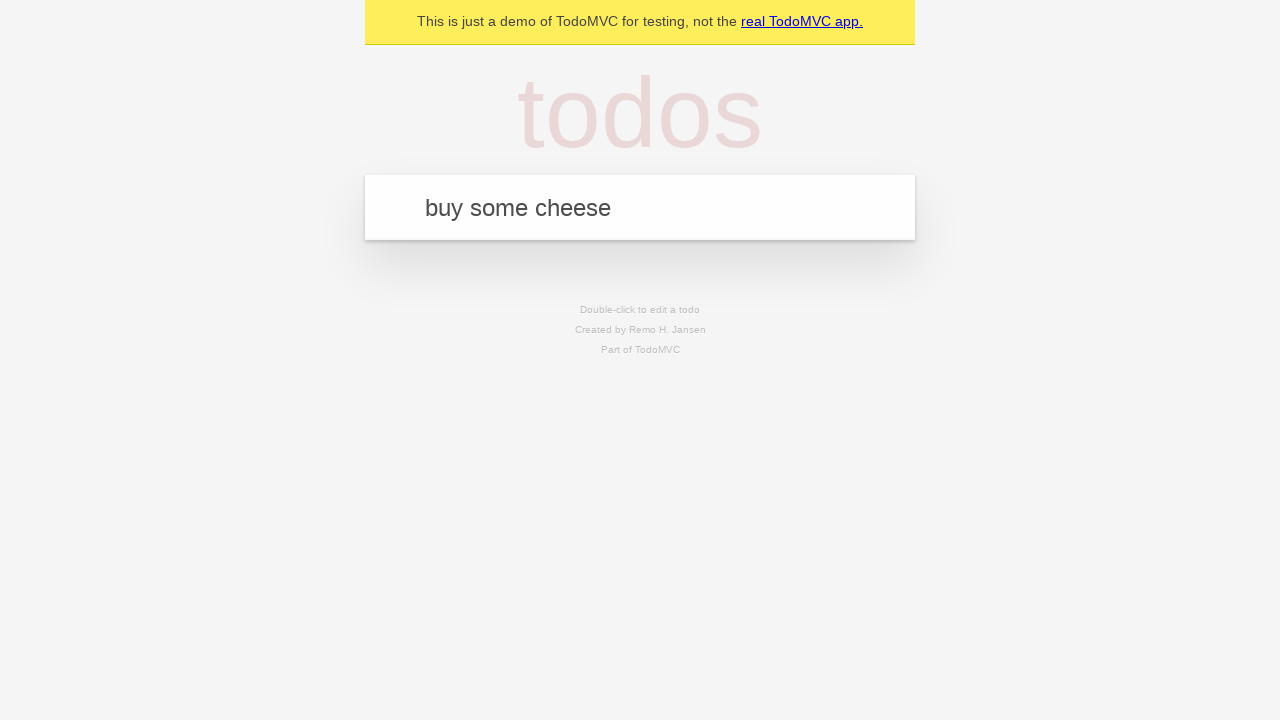

Pressed Enter to create first todo on .new-todo
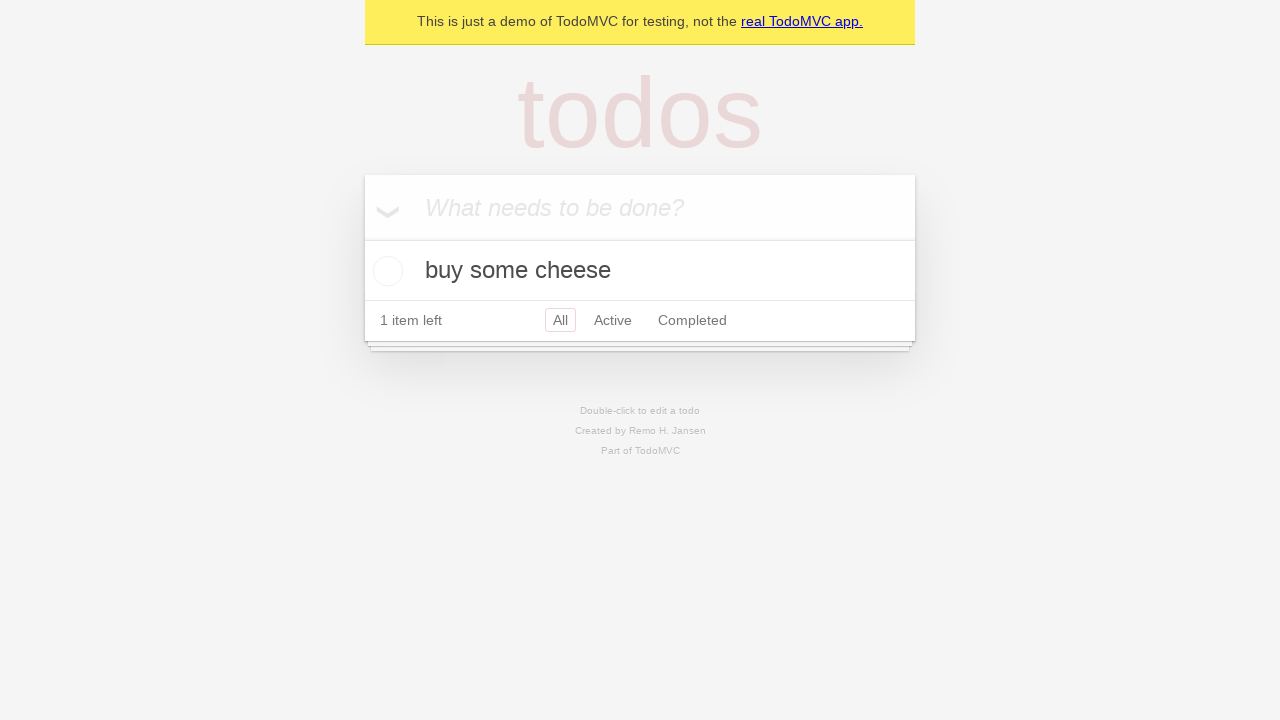

Filled new todo input with 'feed the cat' on .new-todo
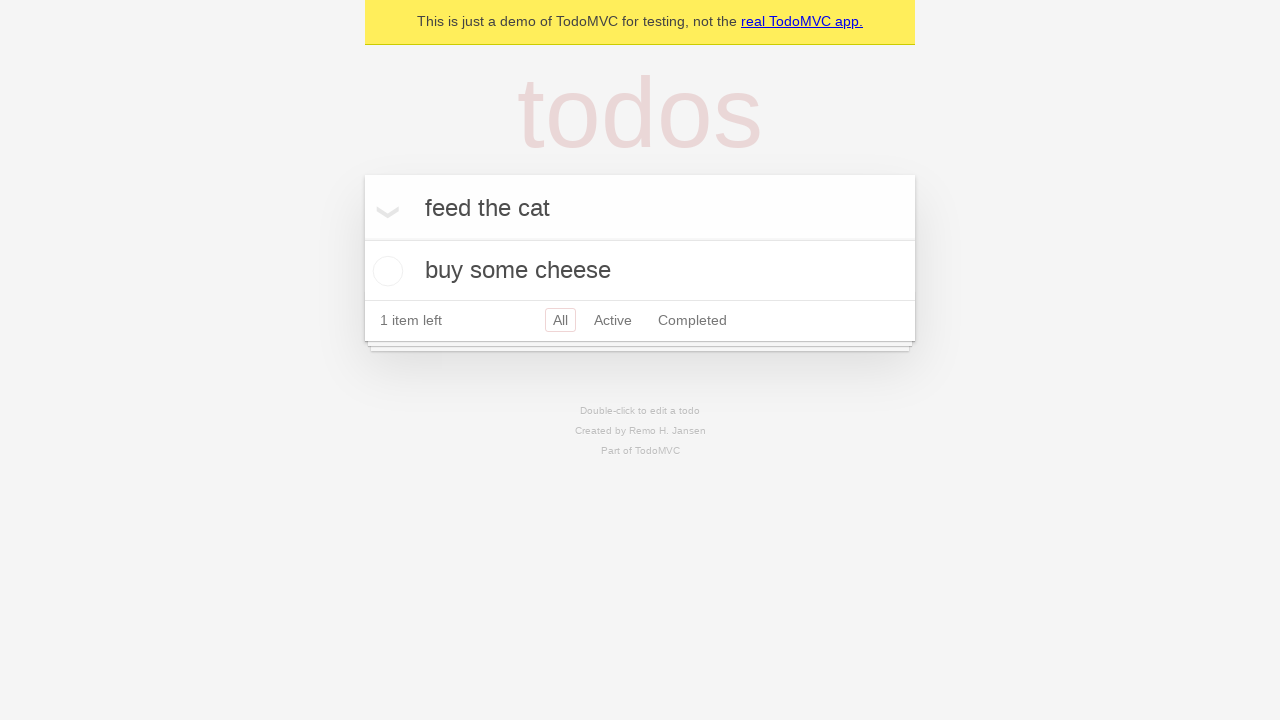

Pressed Enter to create second todo on .new-todo
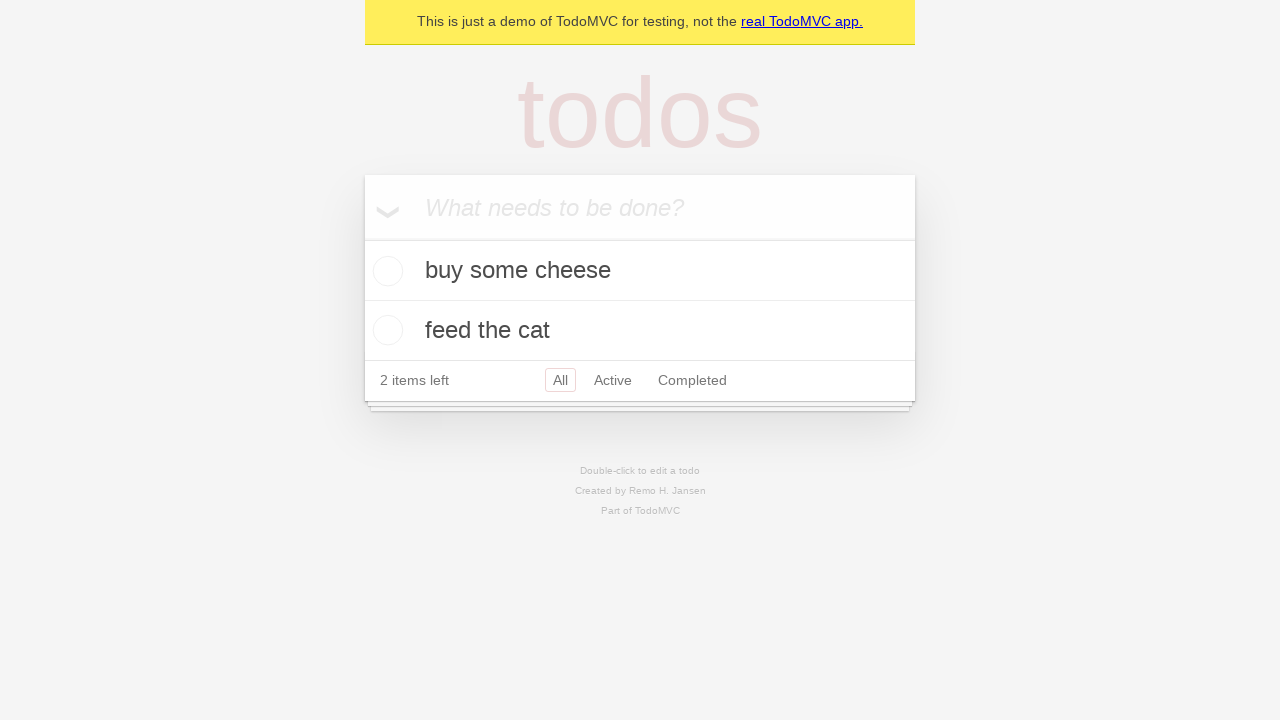

Filled new todo input with 'book a doctors appointment' on .new-todo
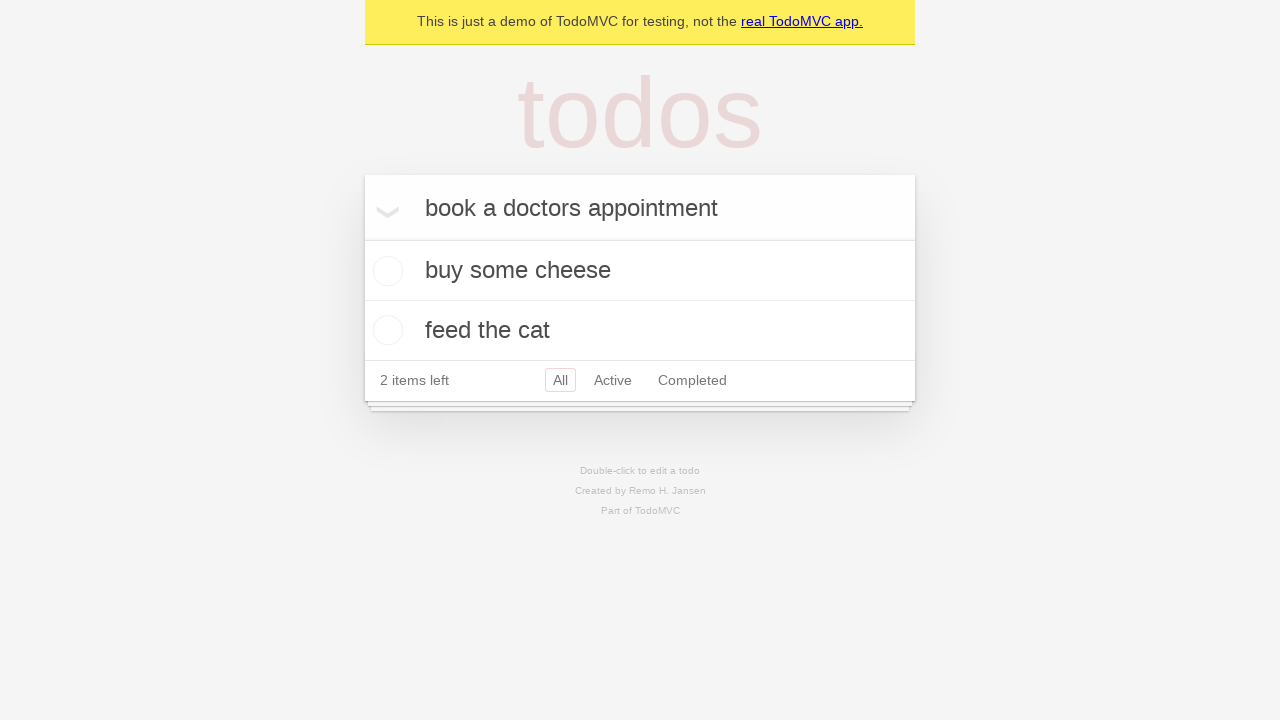

Pressed Enter to create third todo on .new-todo
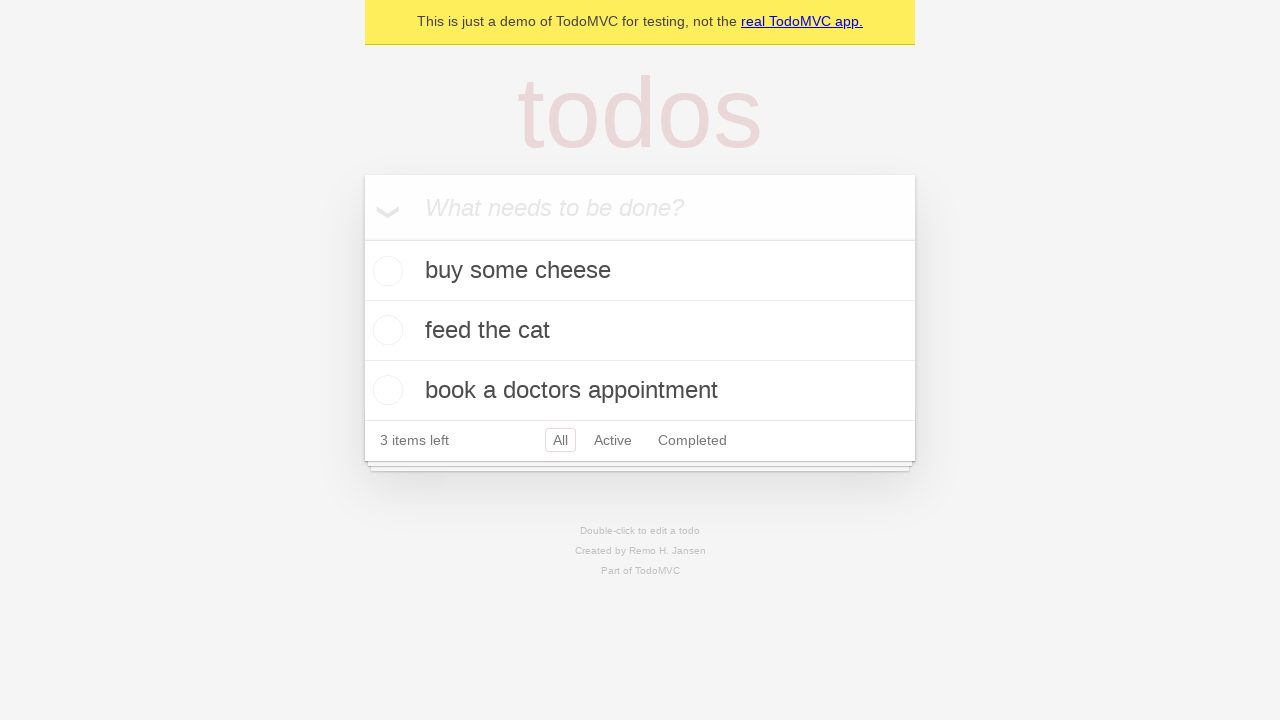

Waited for all three todos to be visible in the list
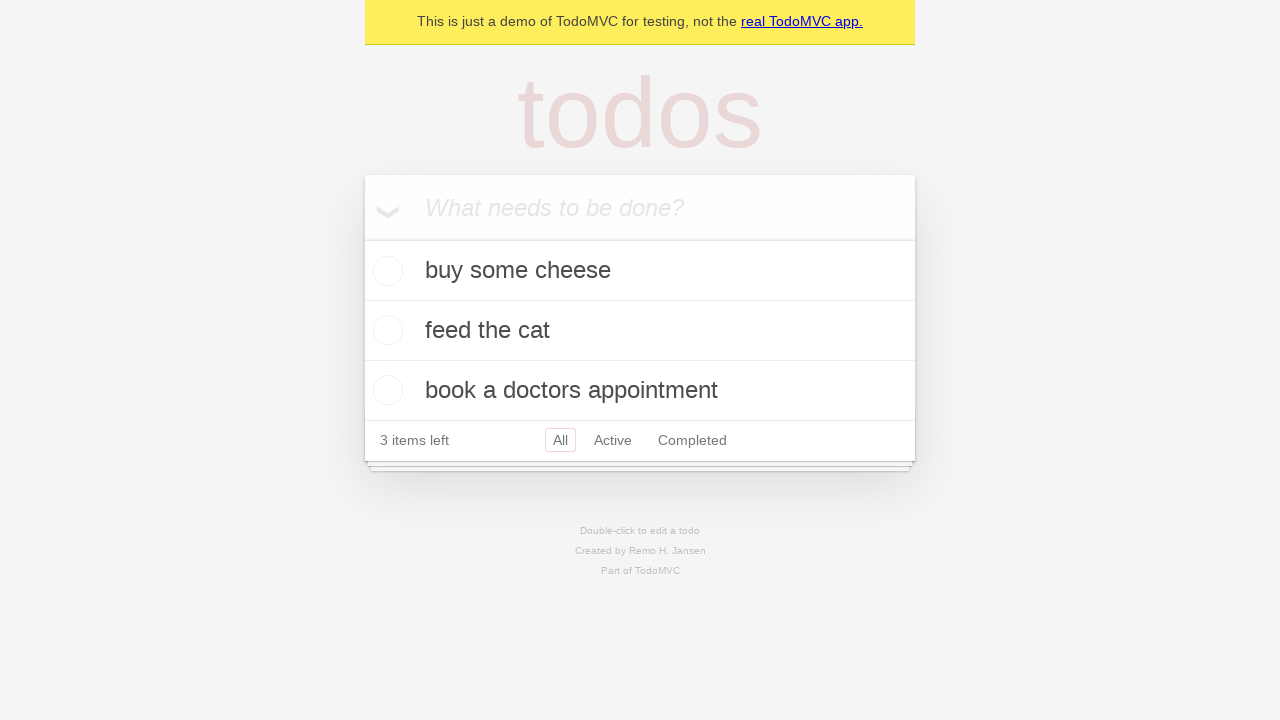

Double-clicked the second todo item to enter edit mode at (640, 331) on .todo-list li >> nth=1
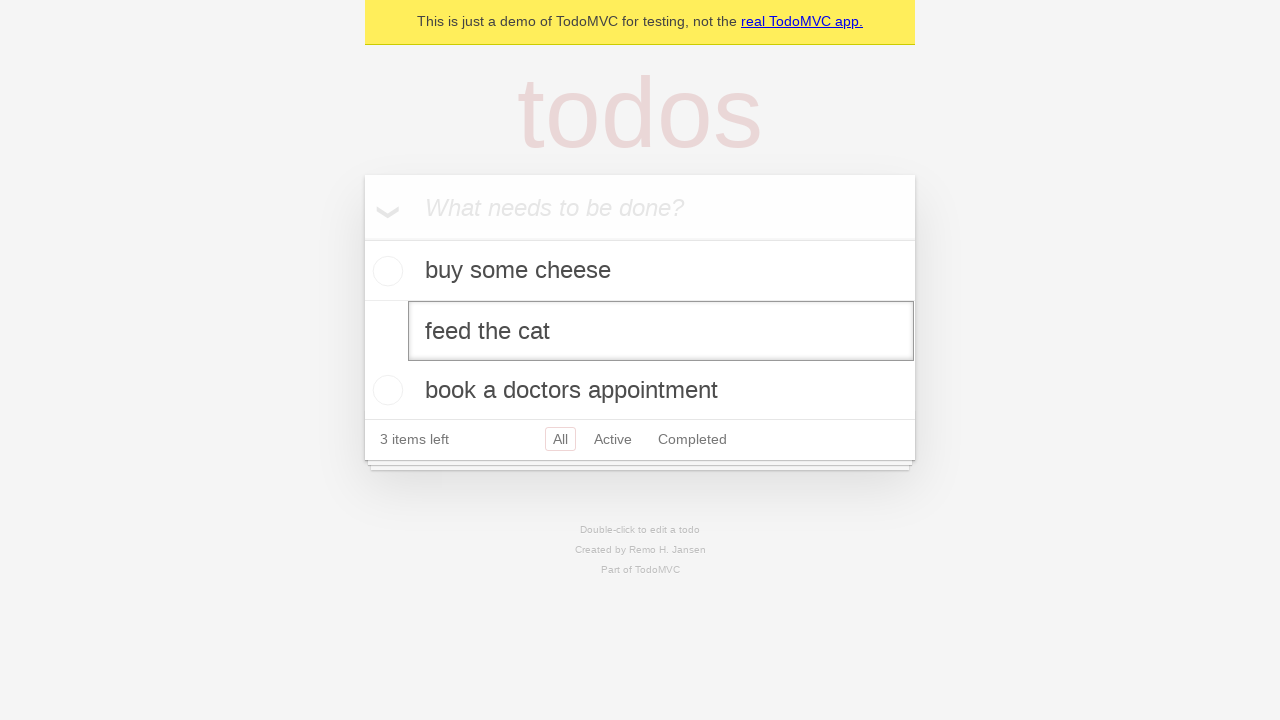

Filled edit field with text containing leading and trailing spaces: '    buy some sausages    ' on .todo-list li >> nth=1 >> .edit
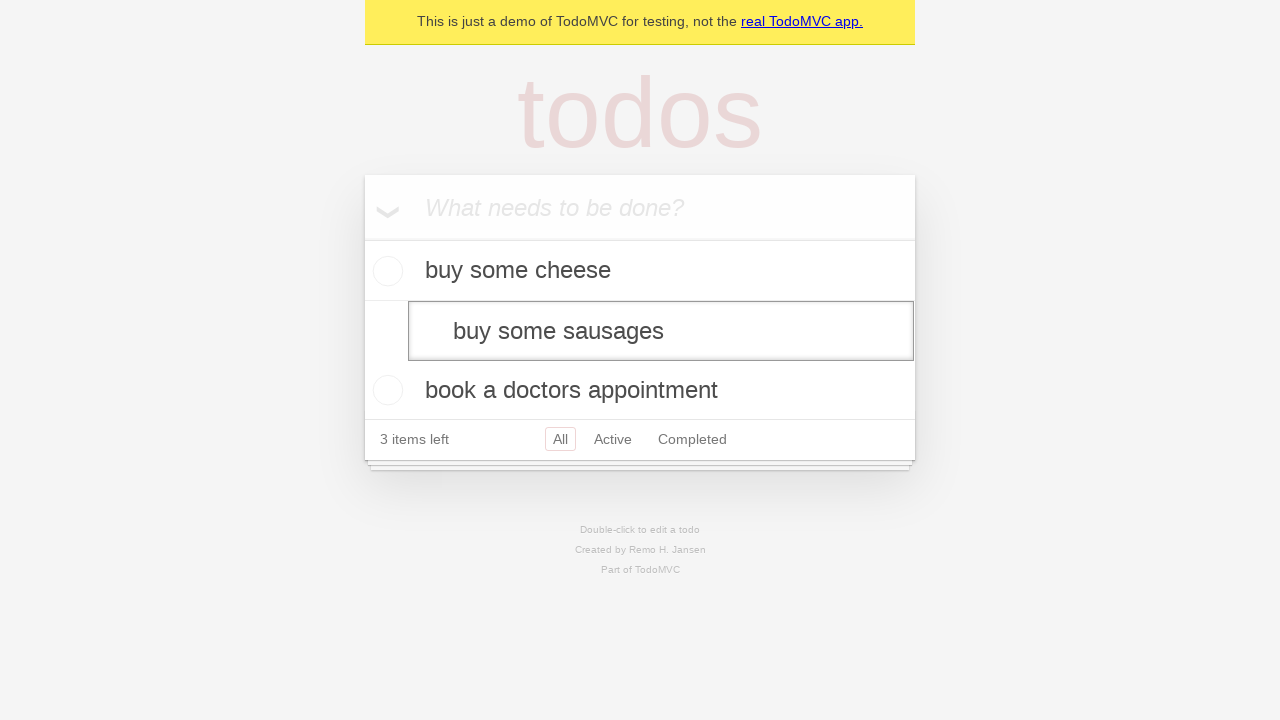

Pressed Enter to confirm edit and verify text is trimmed on .todo-list li >> nth=1 >> .edit
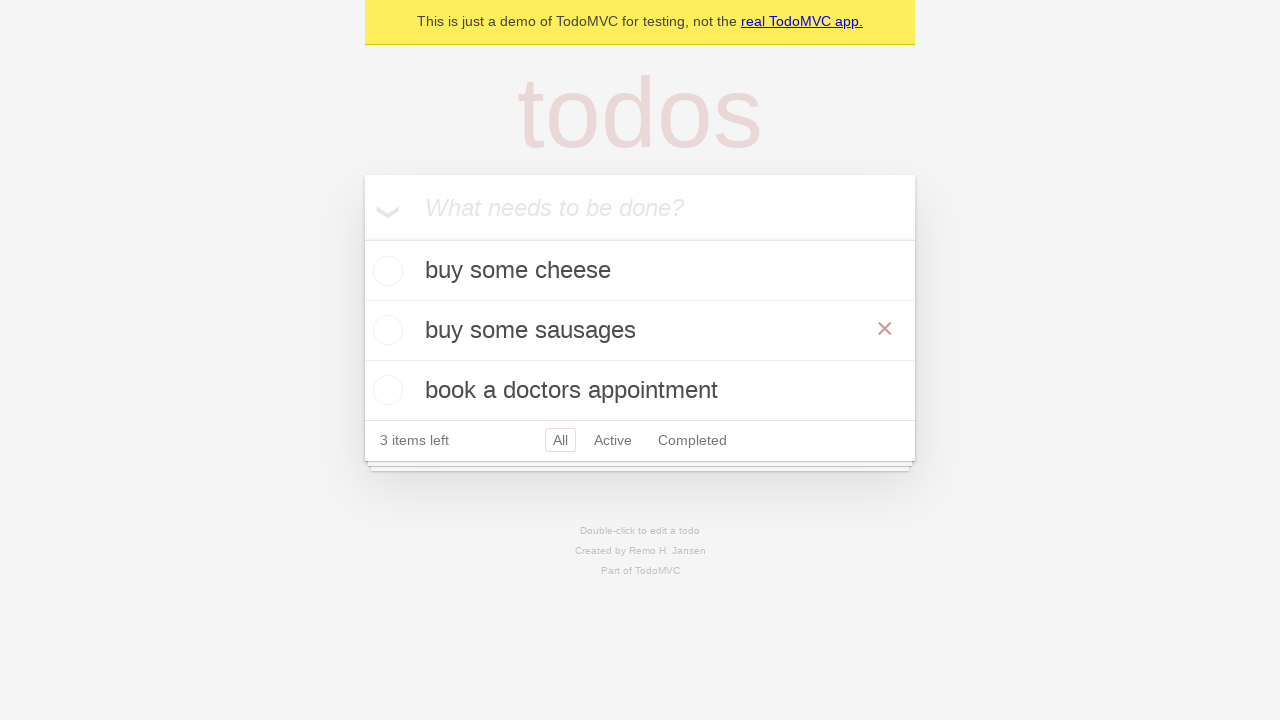

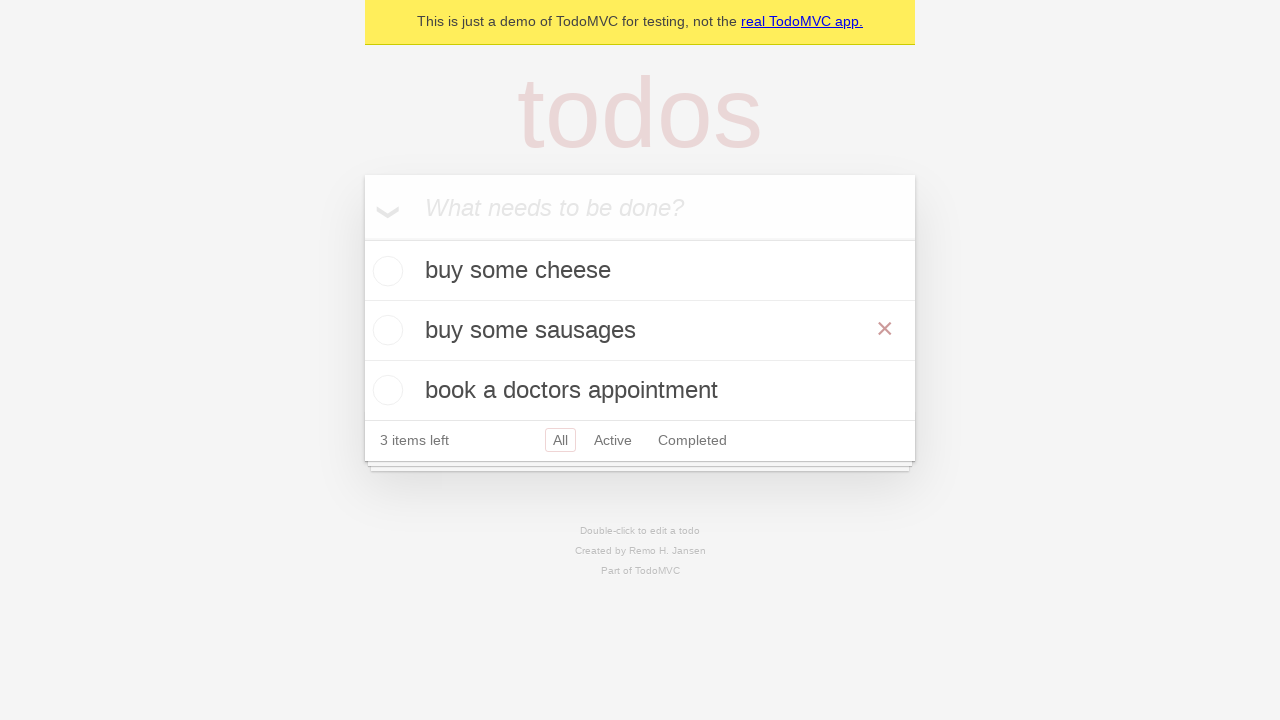